Tests dynamic loading scenario 1 by clicking the Start button and waiting for "Hello World!" text to appear on a page where the element is hidden initially.

Starting URL: https://the-internet.herokuapp.com/dynamic_loading/1

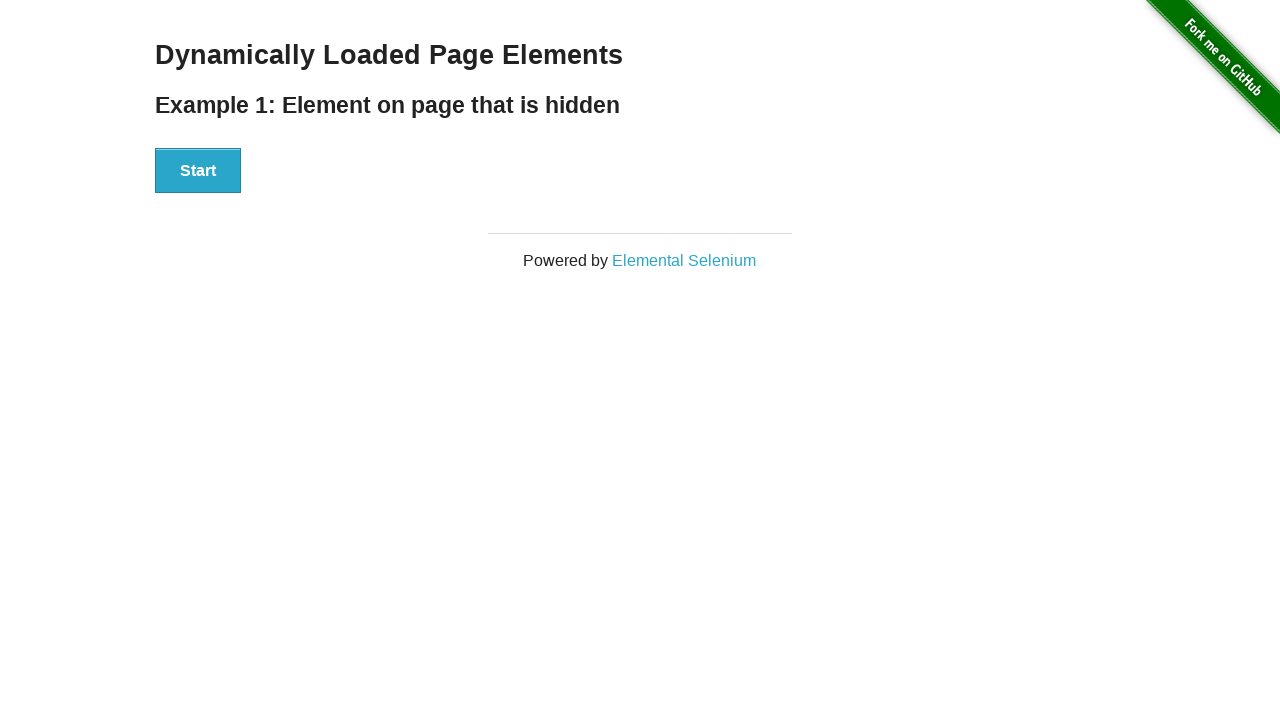

Navigated to dynamic loading scenario 1 page
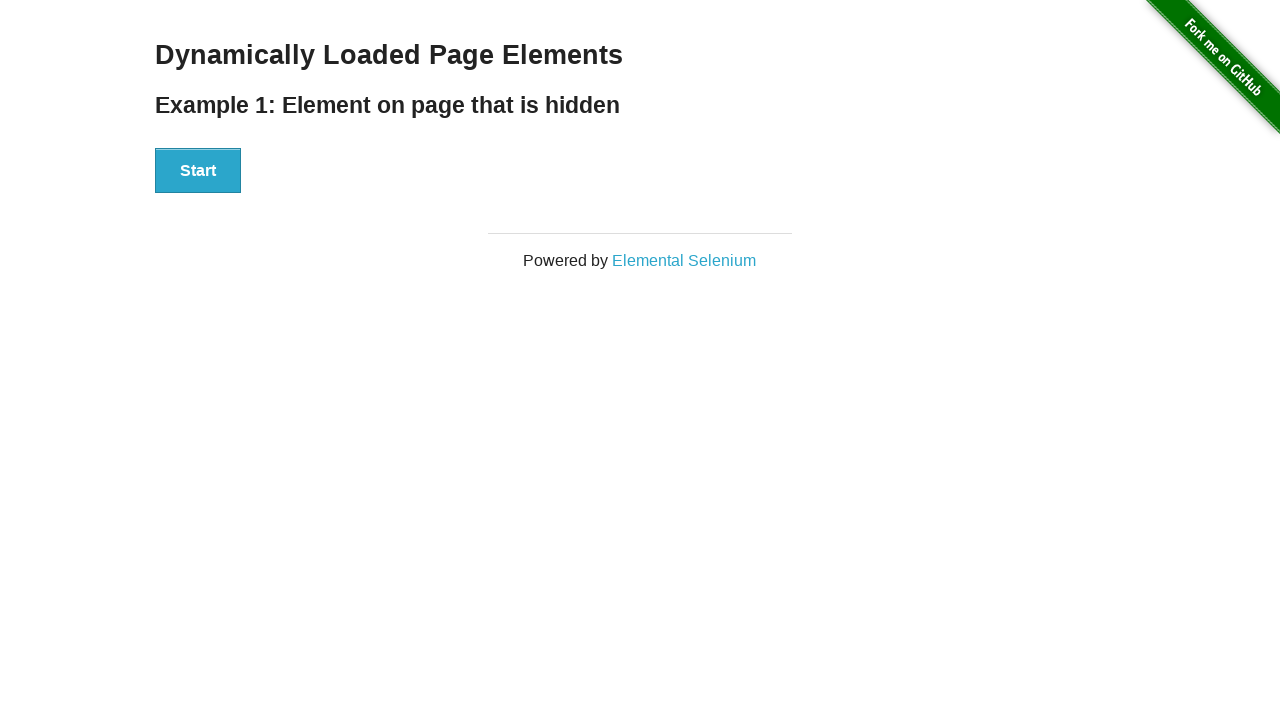

Clicked the Start button to trigger dynamic loading at (198, 171) on xpath=//button[text()='Start']
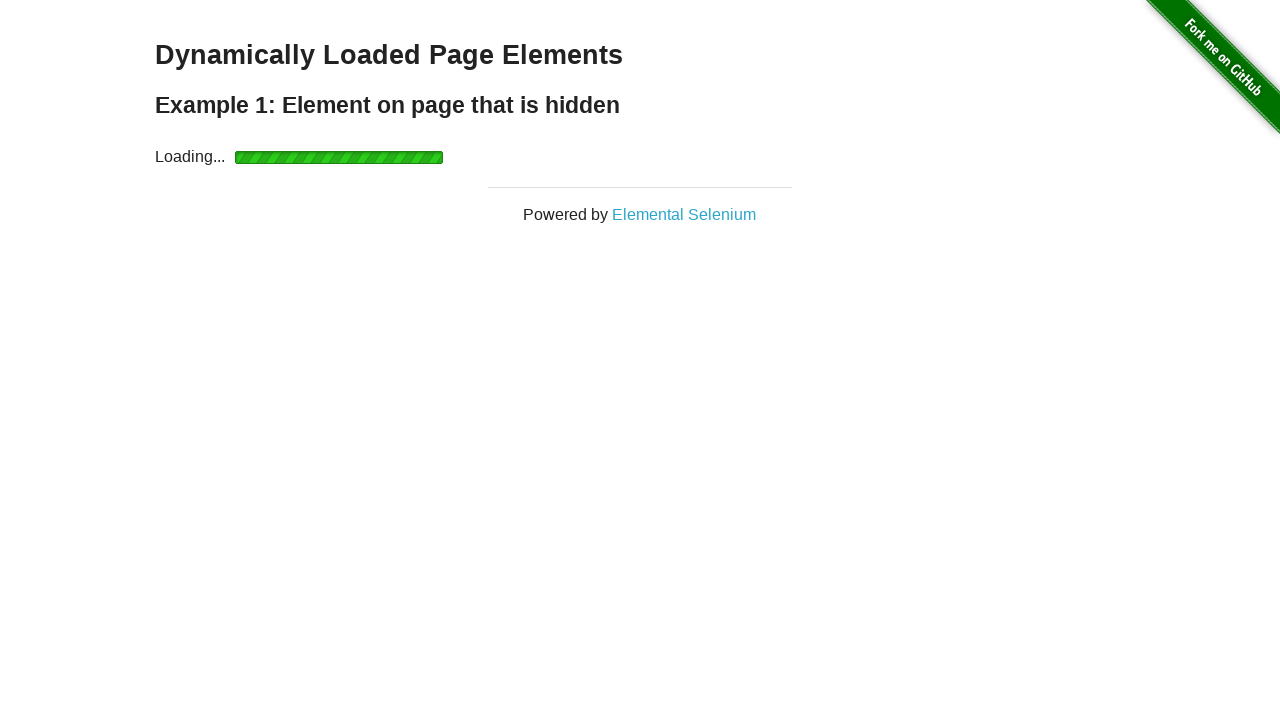

Waited for 'Hello World!' text to appear and become visible
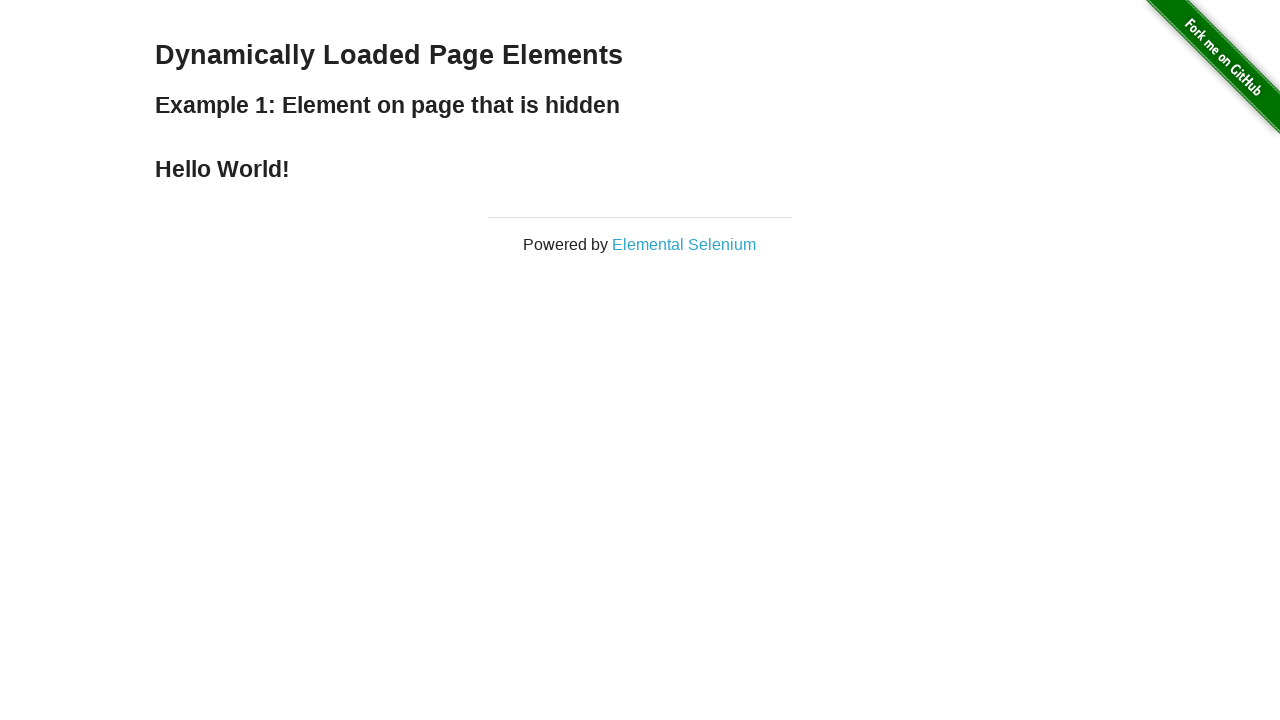

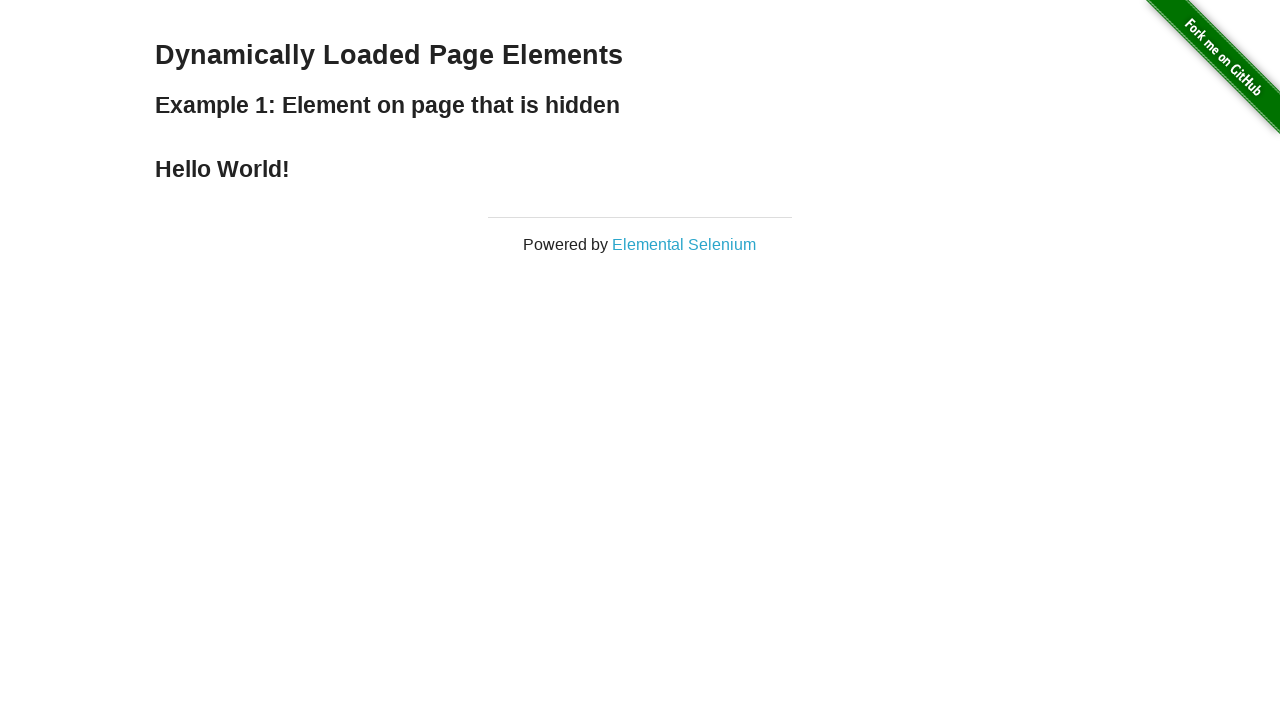